Tests dynamic control elements using explicit waits by clicking Remove button, verifying "It's gone!" message, clicking Add button, and verifying "It's back!" message

Starting URL: https://the-internet.herokuapp.com/dynamic_controls

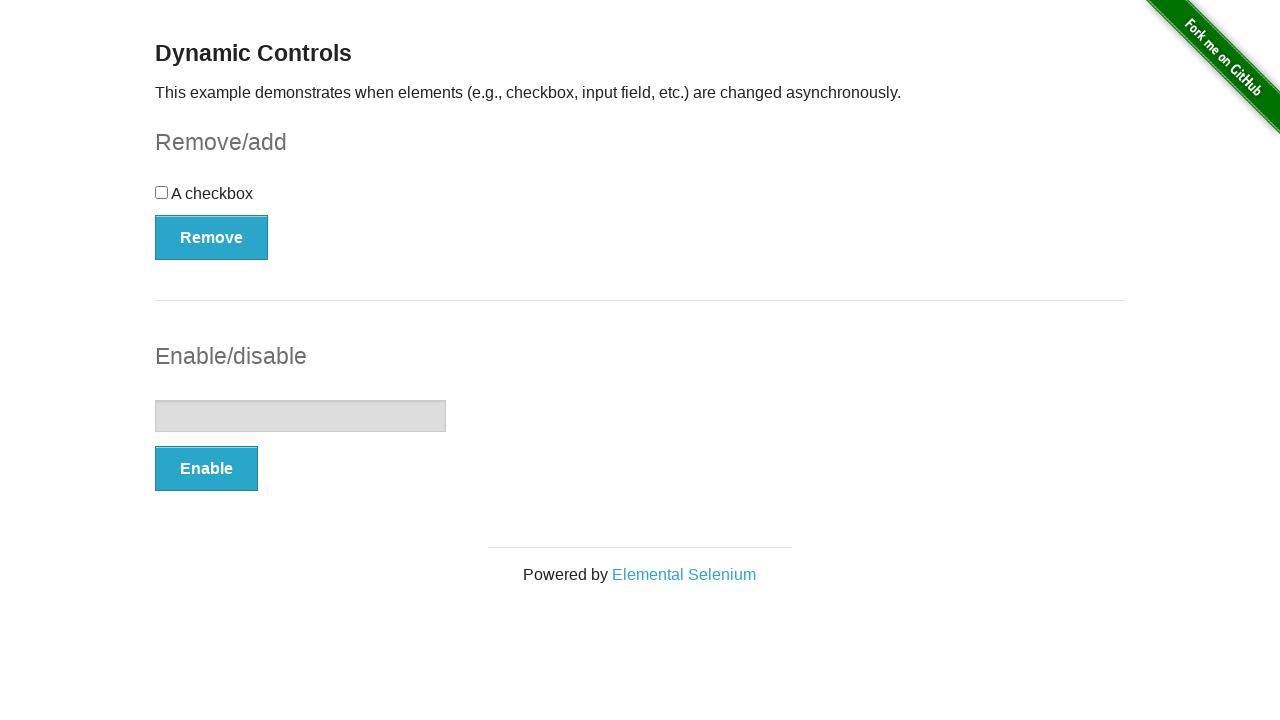

Clicked Remove button to trigger dynamic control removal at (212, 237) on xpath=//*[.='Remove']
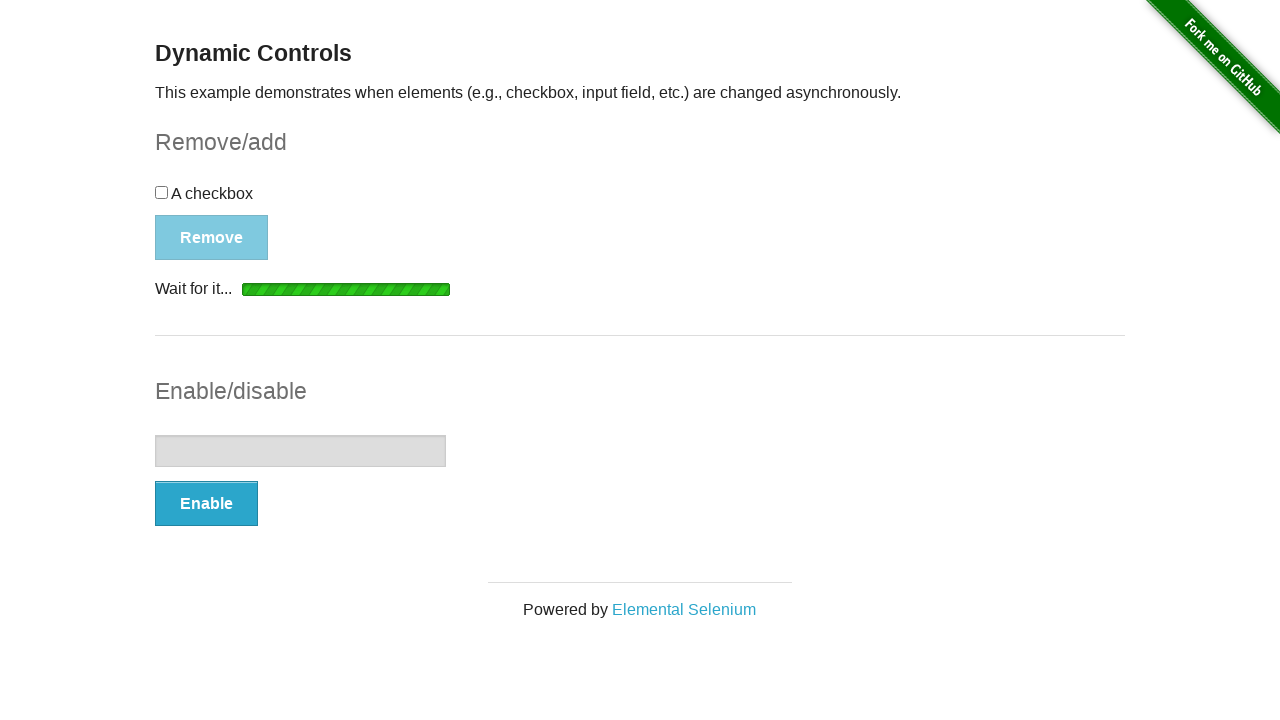

Verified 'It's gone!' message appeared after removing control
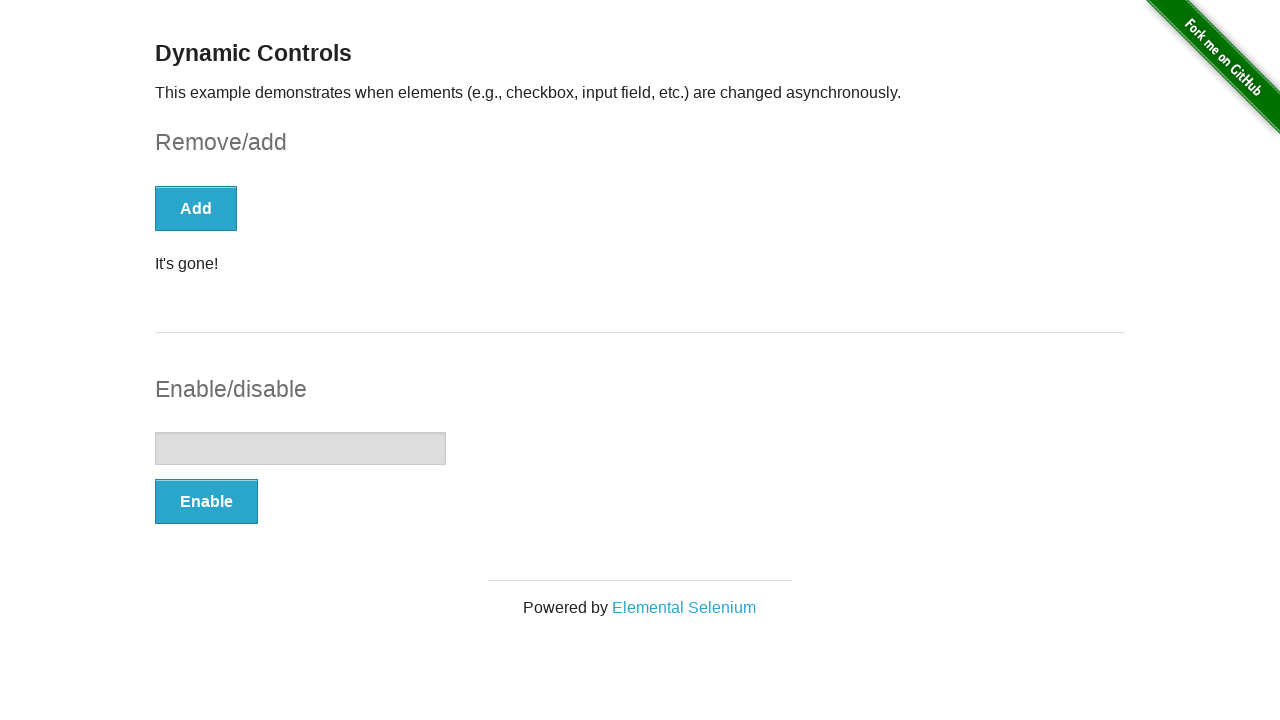

Clicked Add button to restore dynamic control at (196, 208) on xpath=(//*[@*='button'])[1]
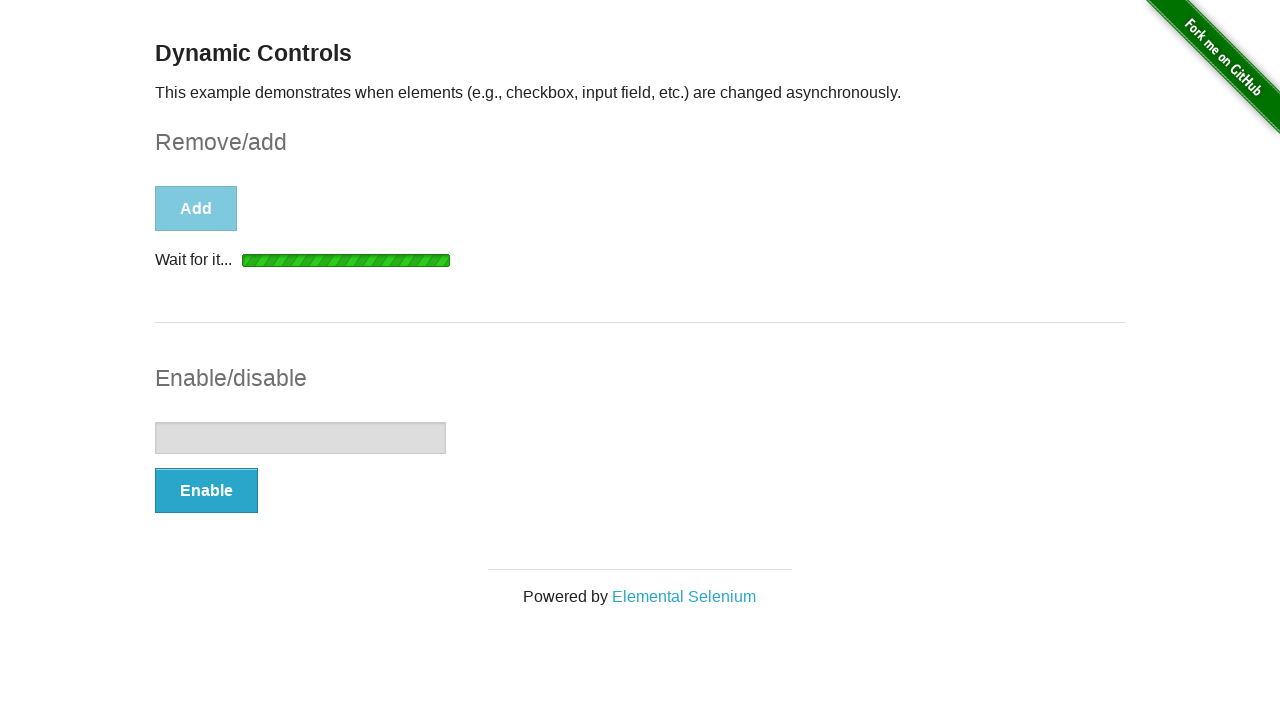

Verified 'It's back!' message appeared after adding control back
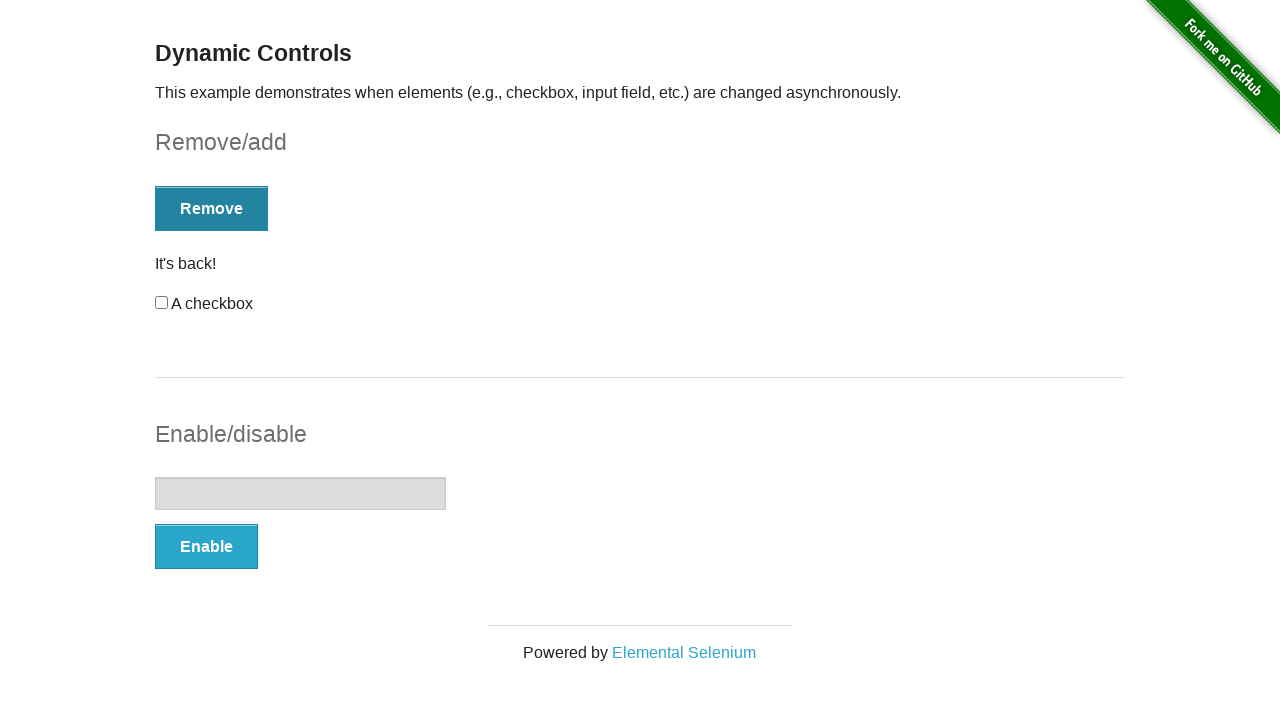

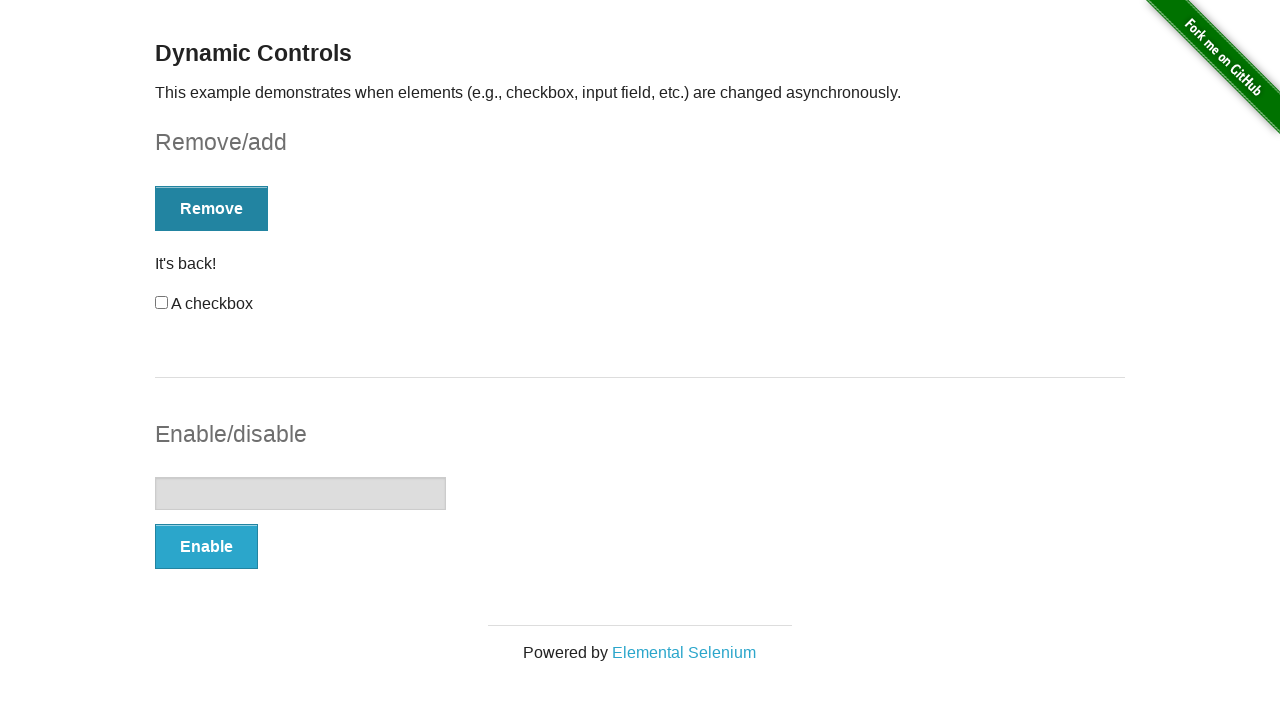